Tests the Strat Roulette website by selecting a map (dust2) and clicking the T Strat button to generate a random strategy, then verifies the strategy title and description are displayed.

Starting URL: https://strat-roulette.github.io

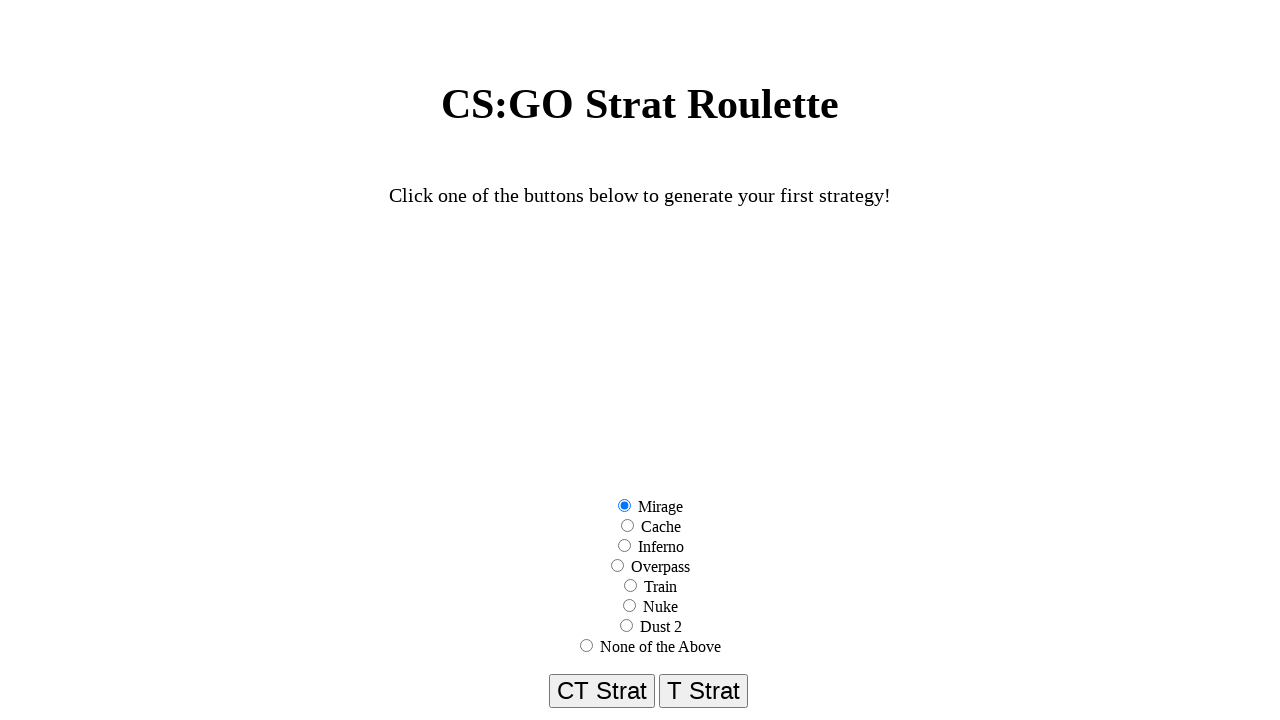

Selected dust2 map option at (626, 626) on input[value='dust2']
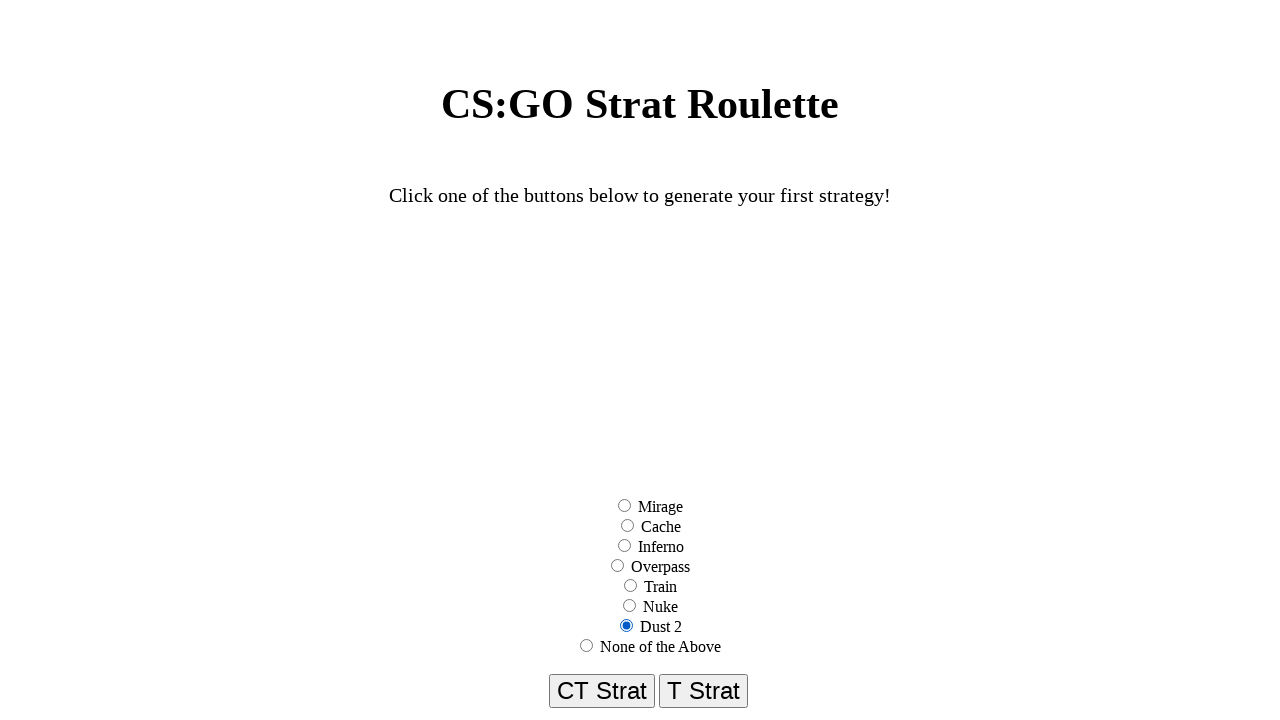

Clicked T Strat button to generate random strategy at (703, 691) on xpath=//button[text()='T Strat']
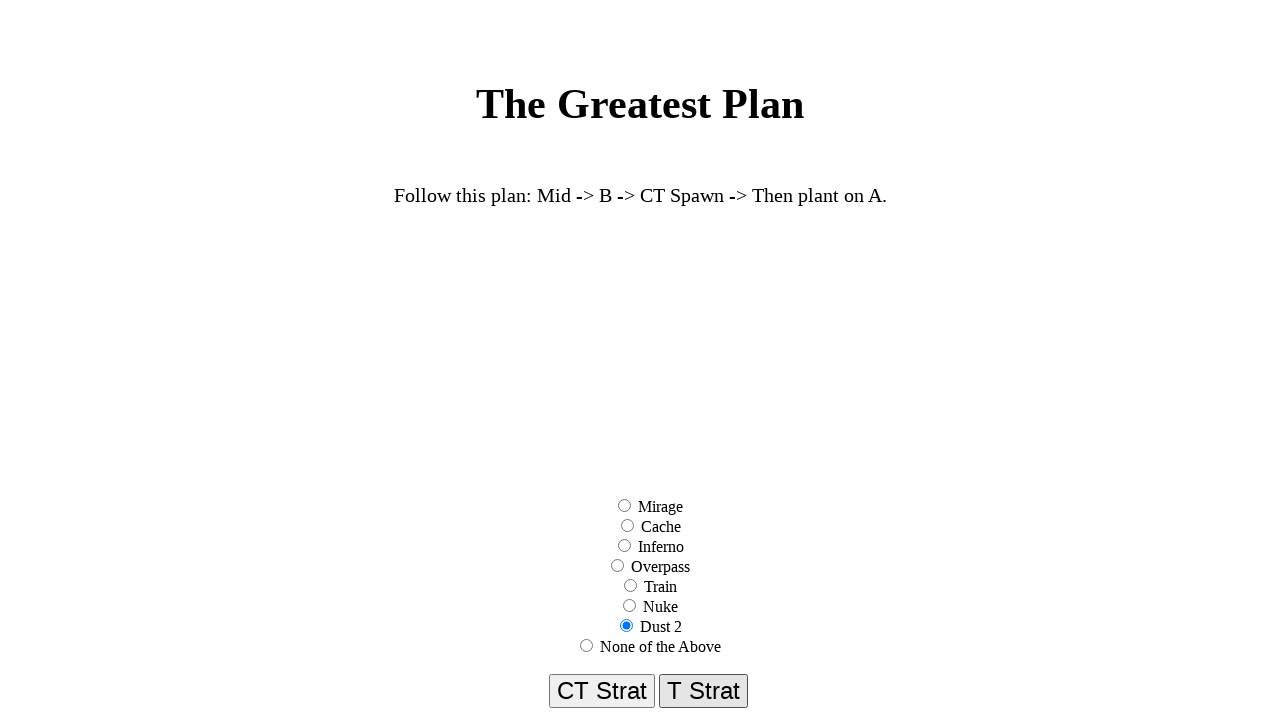

Strategy title element loaded
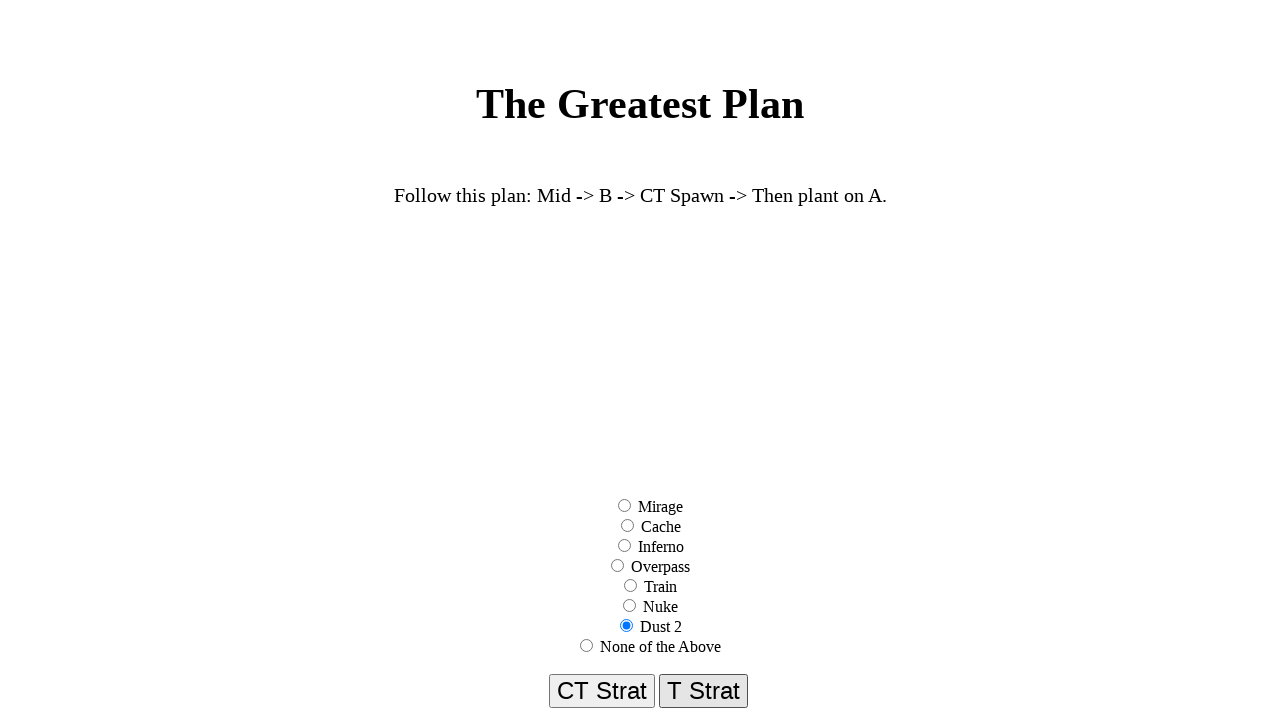

Strategy description element loaded
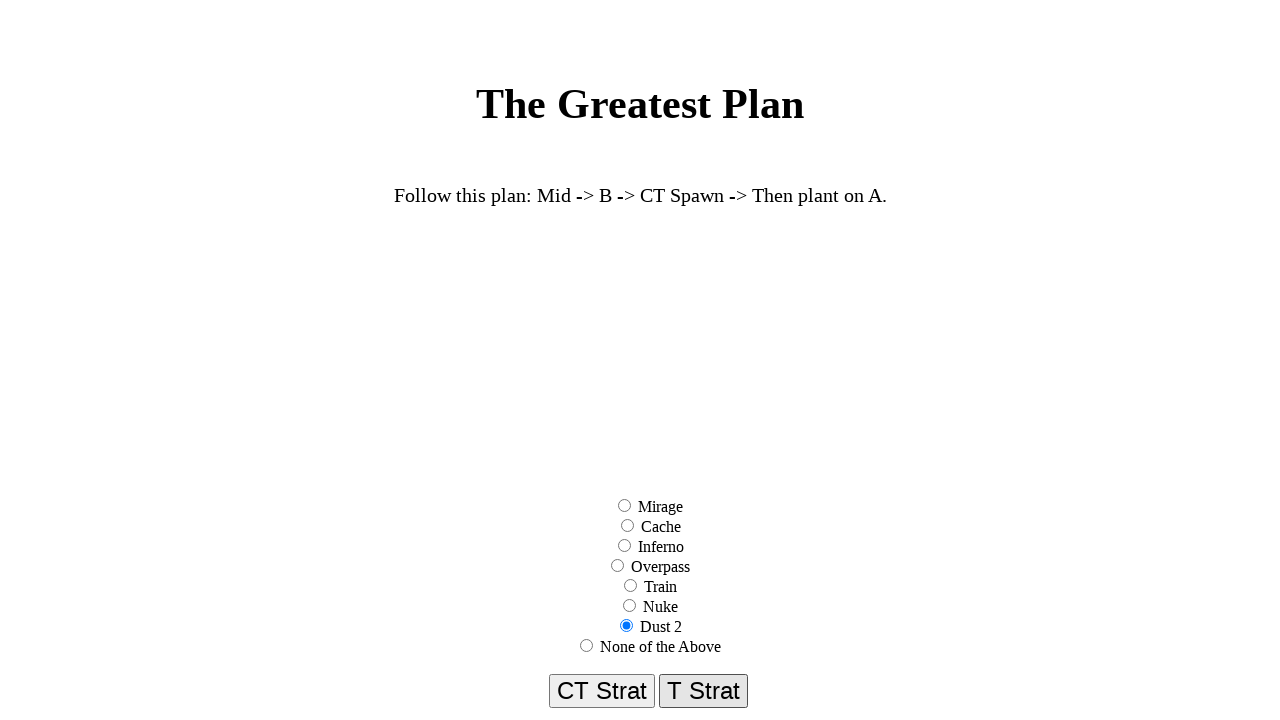

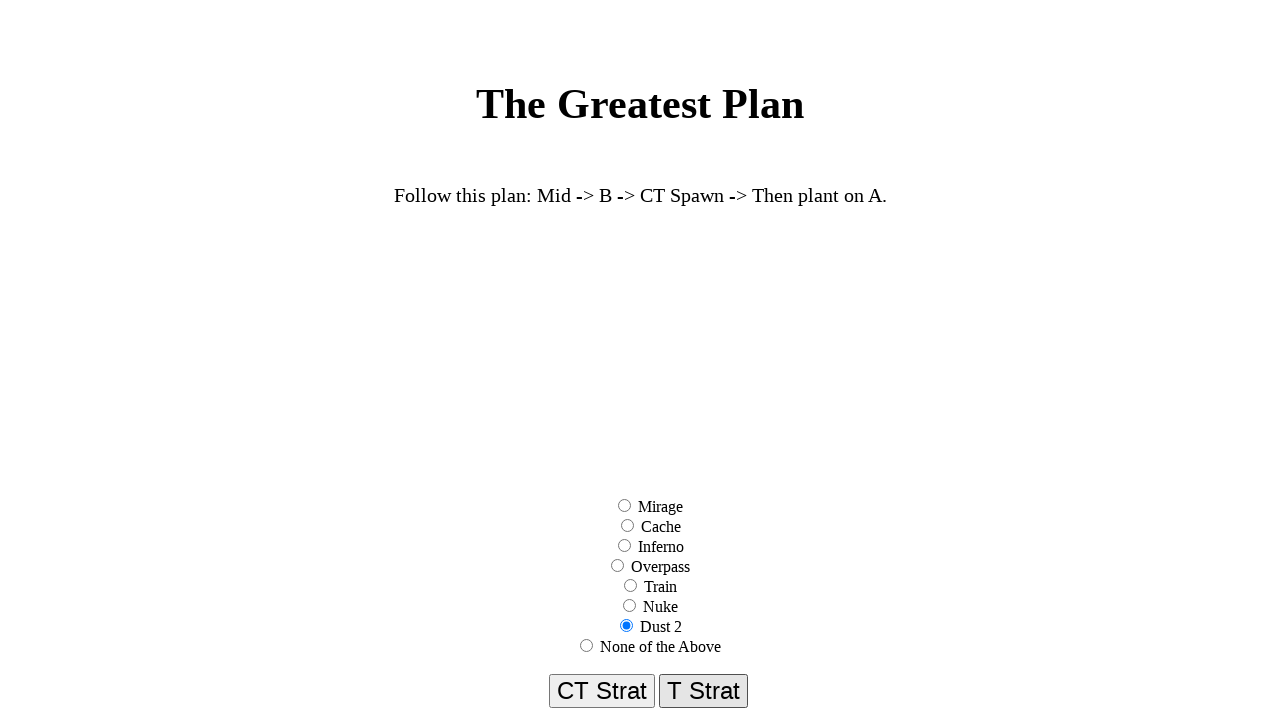